Tests duplicate registration by attempting to register with already existing user credentials

Starting URL: http://intershop5.skillbox.ru/

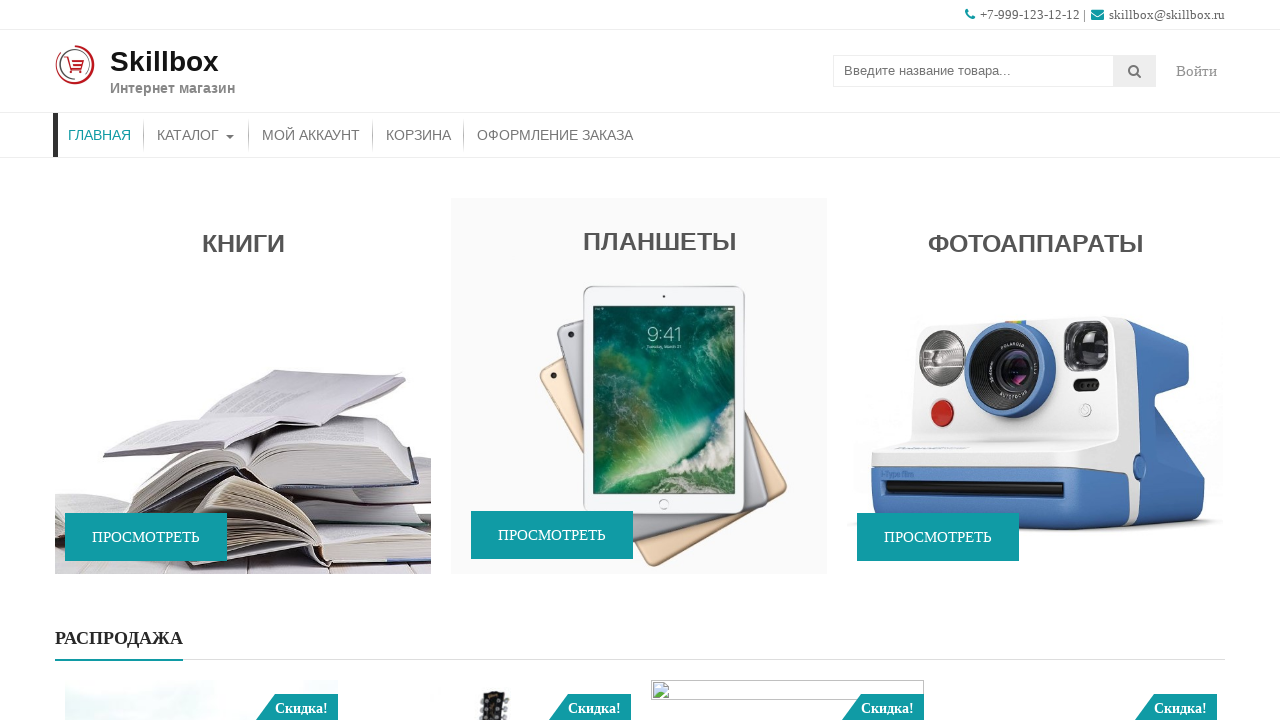

Clicked on 'My Account' menu item at (311, 135) on xpath=//div[@id='menu']//a[contains(text(),'Мой аккаунт')]
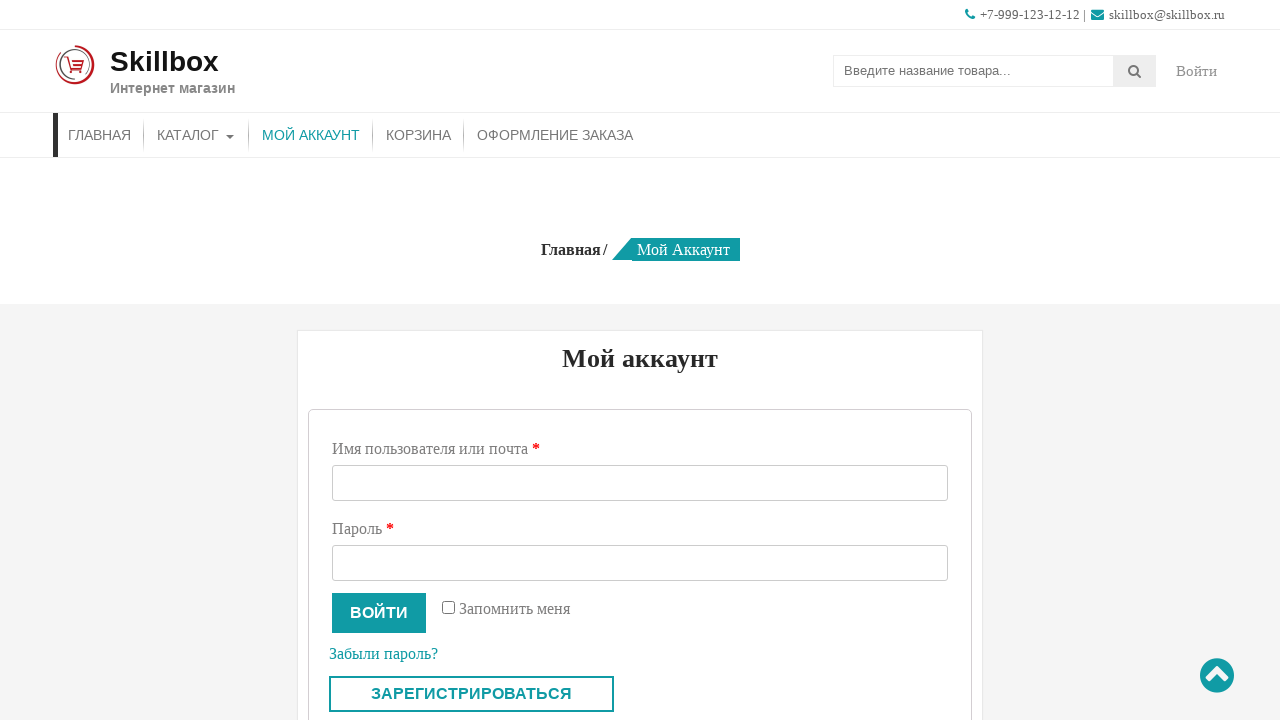

Clicked registration button at (472, 694) on xpath=//button[@class='custom-register-button']
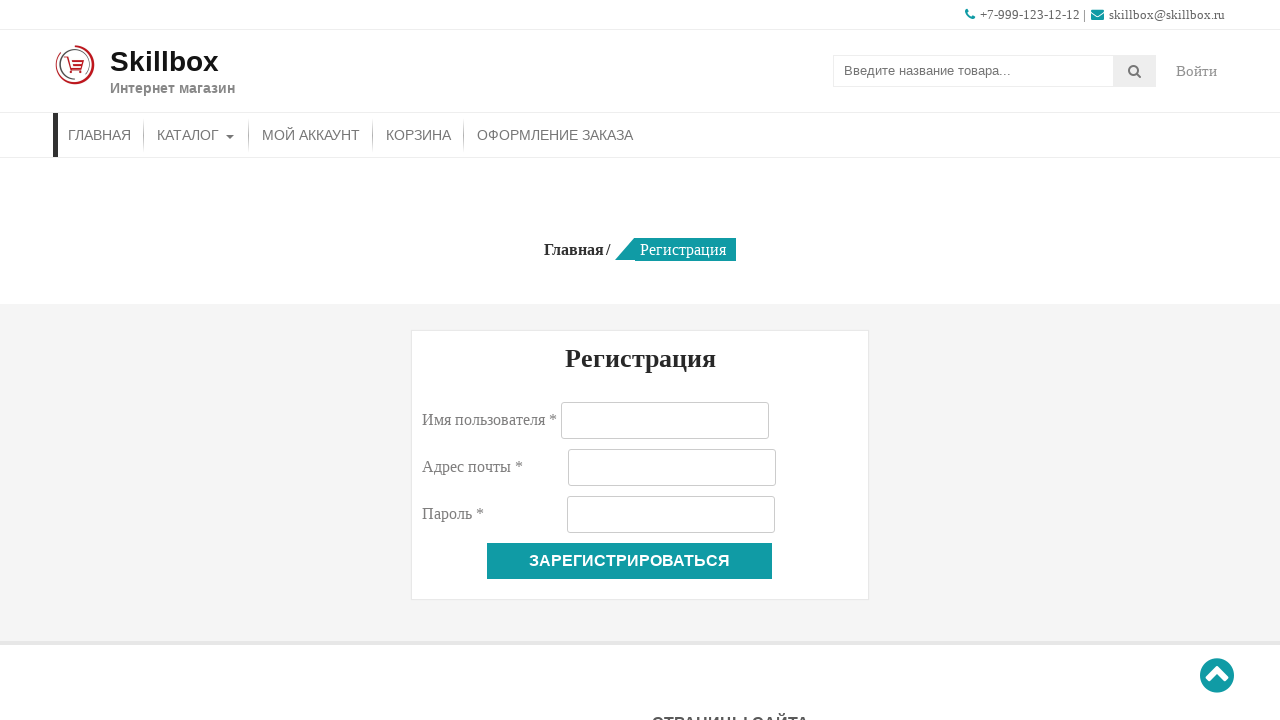

Filled username field with 'existinguser' on //input[@id='reg_username']
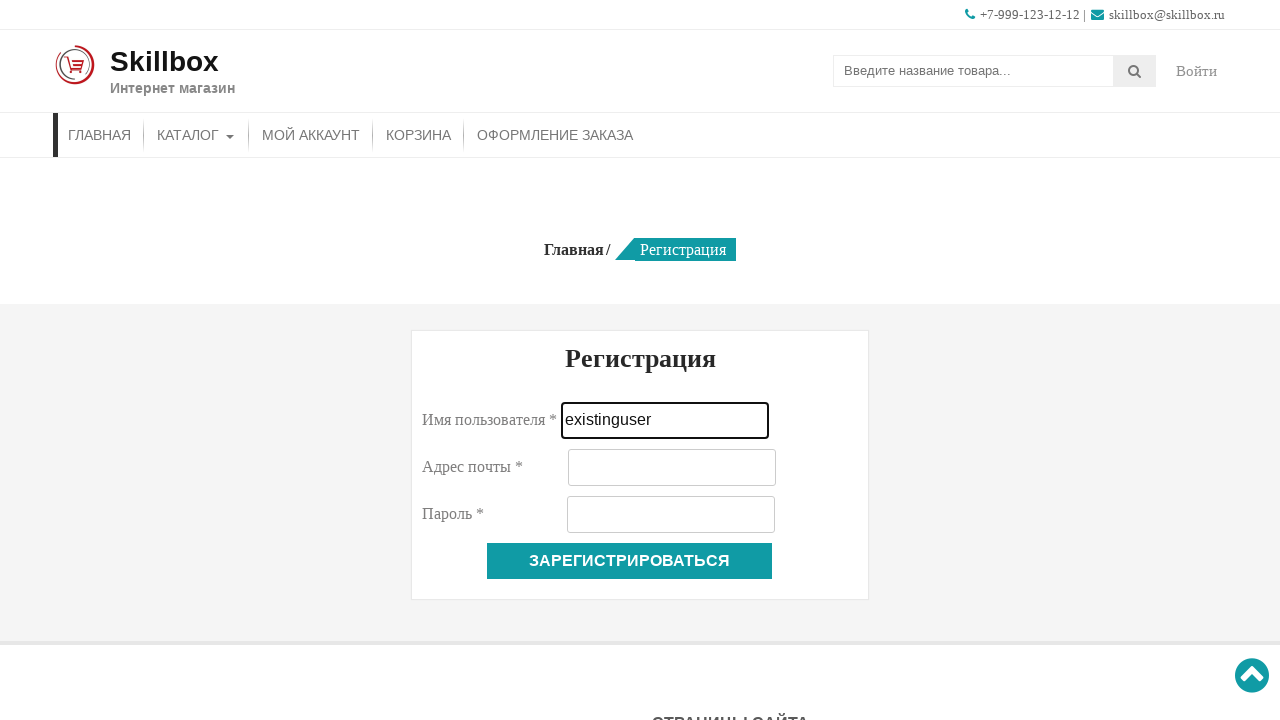

Filled email field with 'existing@example.com' on //input[@id='reg_email']
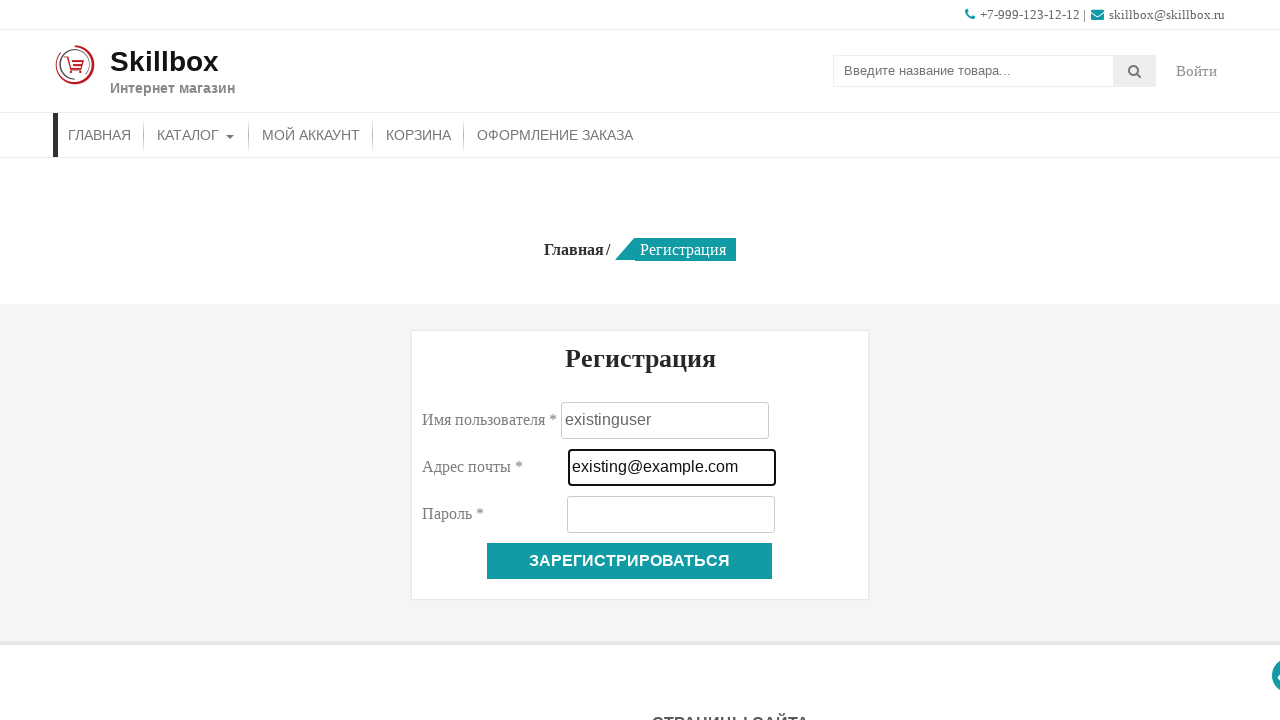

Filled password field with 'password123' on //input[@id='reg_password']
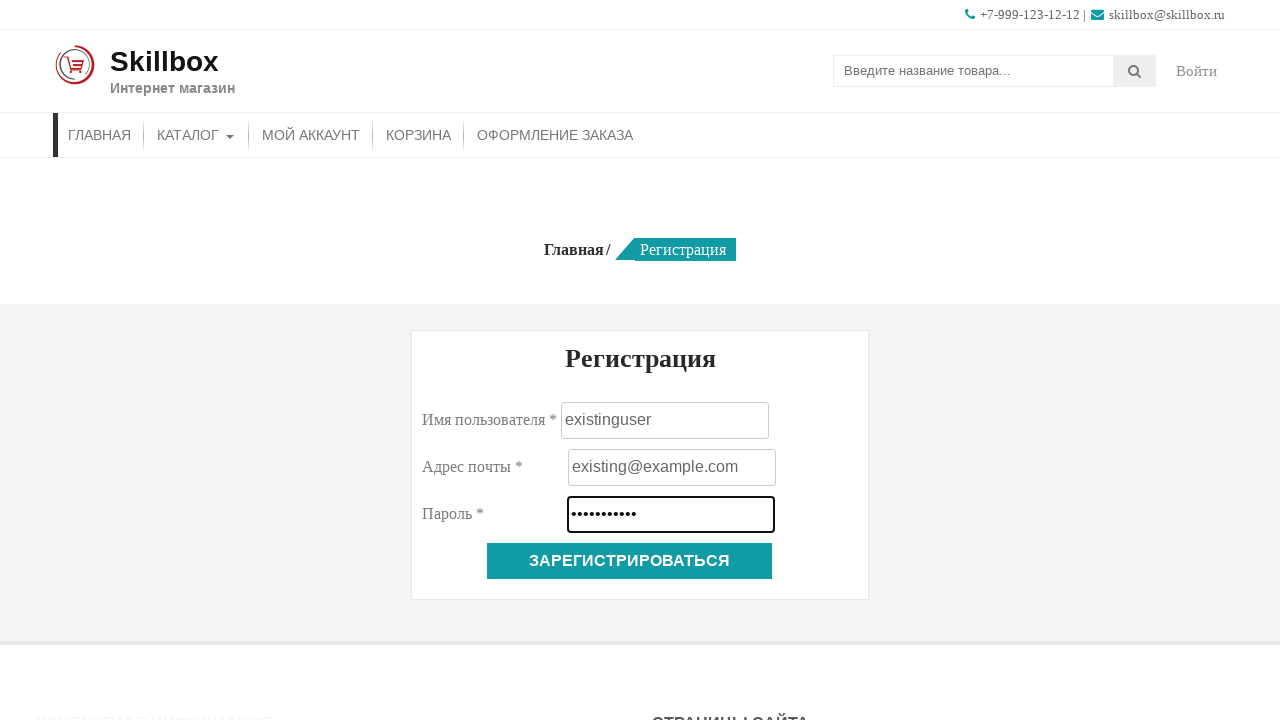

Clicked register button to submit the form at (630, 561) on xpath=//button[@name='register']
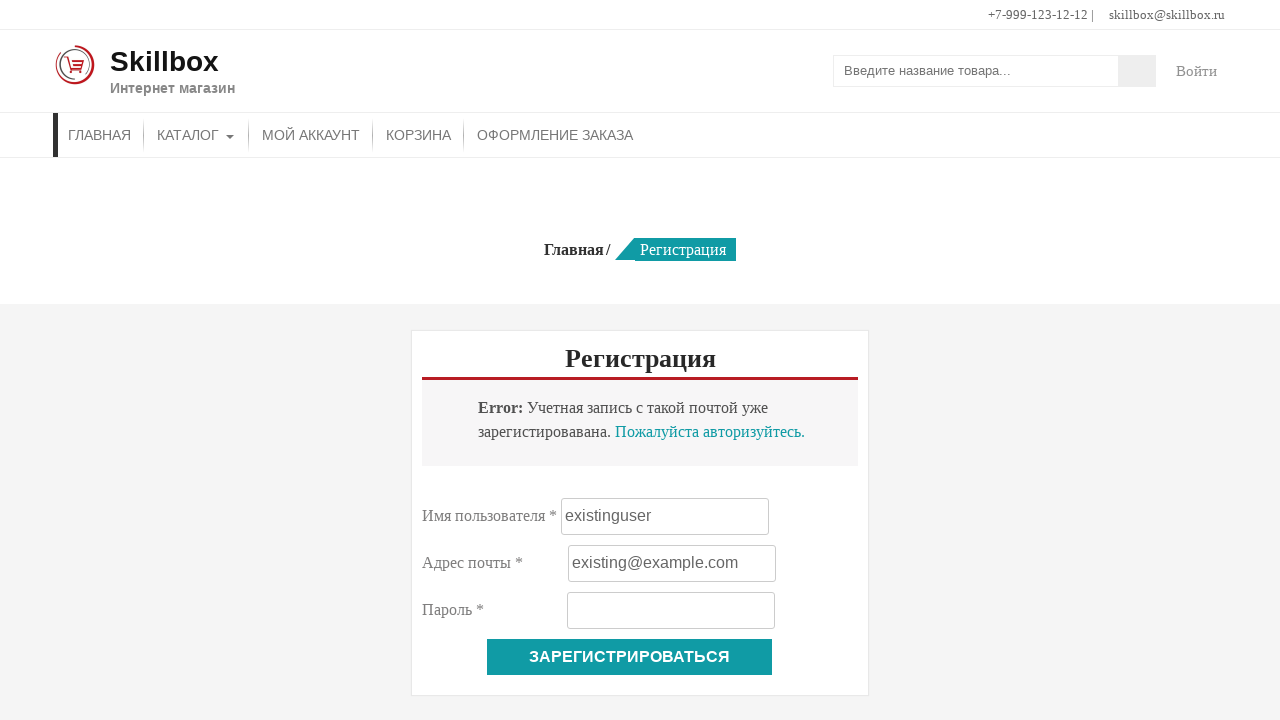

Error alert appeared indicating duplicate registration attempt was rejected
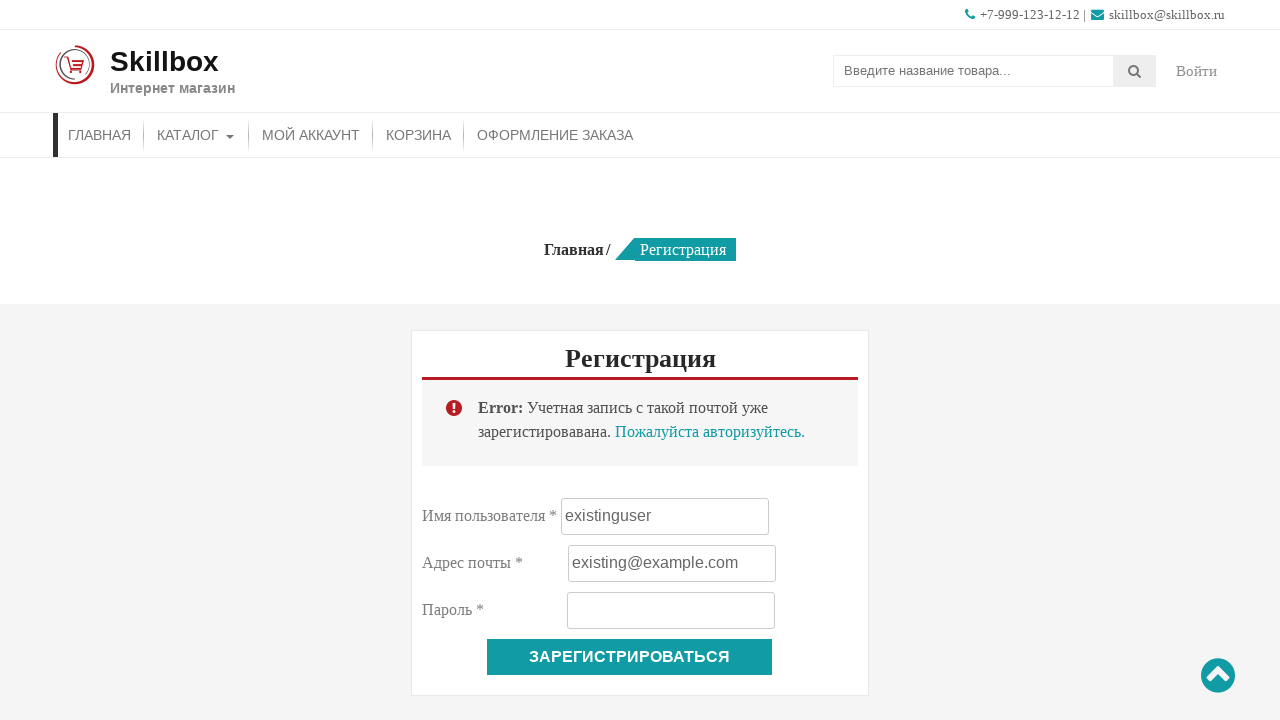

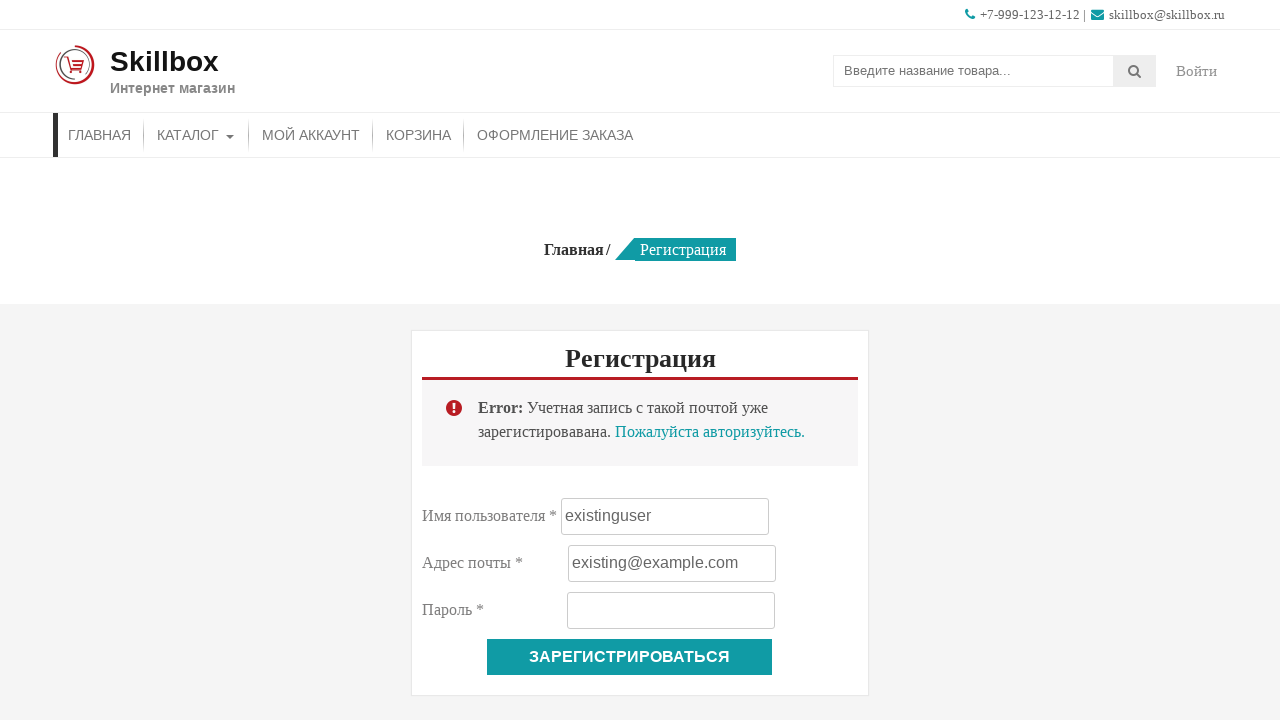